Tests various alert interactions including simple alerts, timed alerts, confirmation dialogs, and prompt dialogs on the DemoQA alerts page

Starting URL: https://demoqa.com/alerts

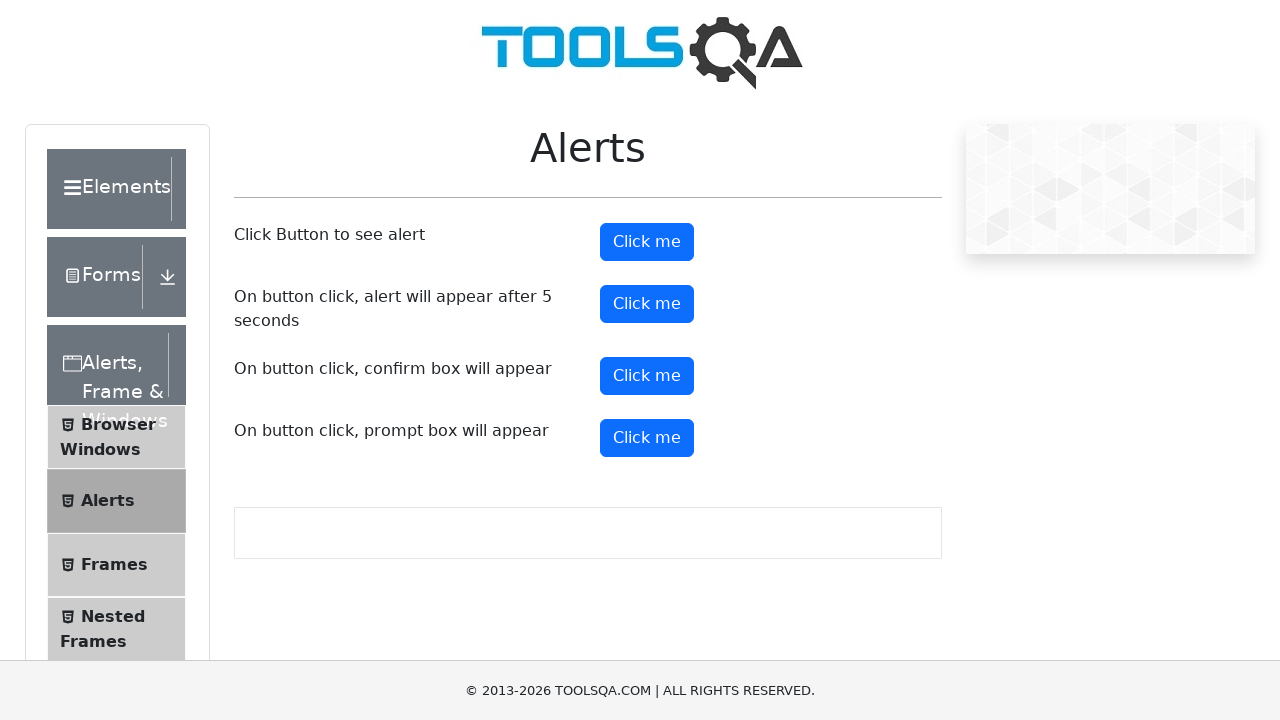

Clicked simple alert button at (647, 242) on xpath=//button[@id='alertButton']
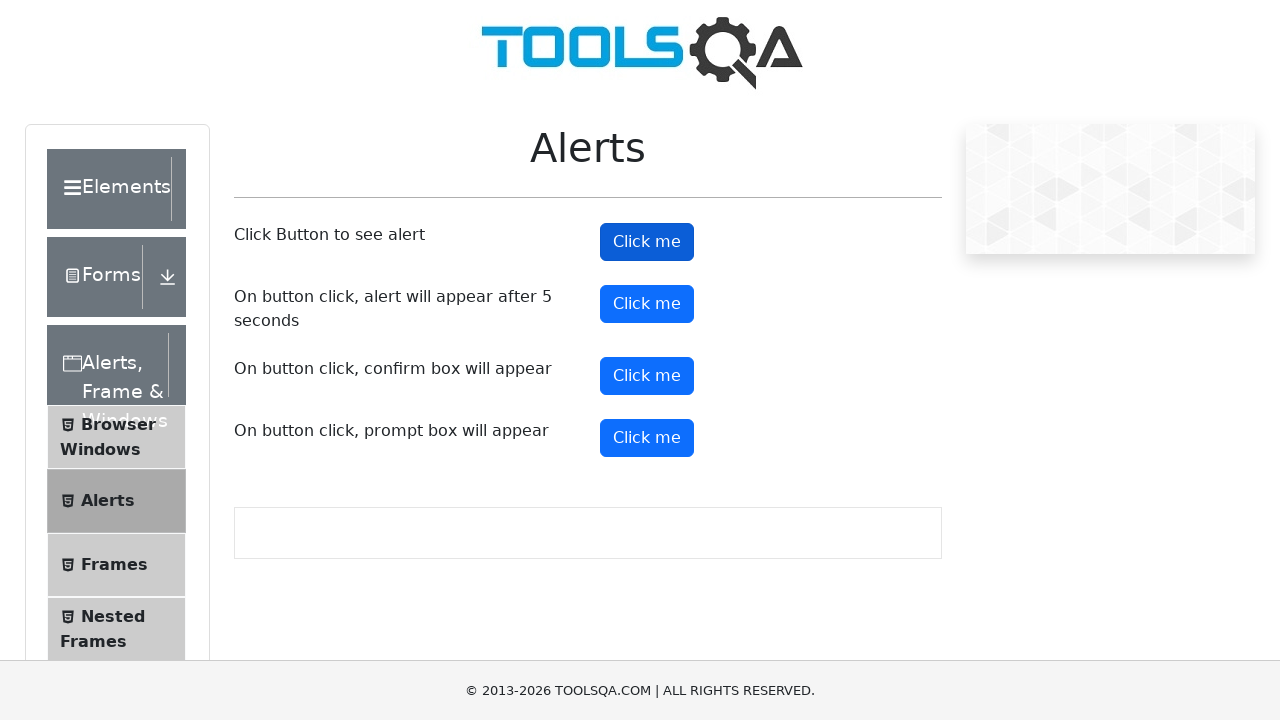

Set up dialog handler to accept simple alert
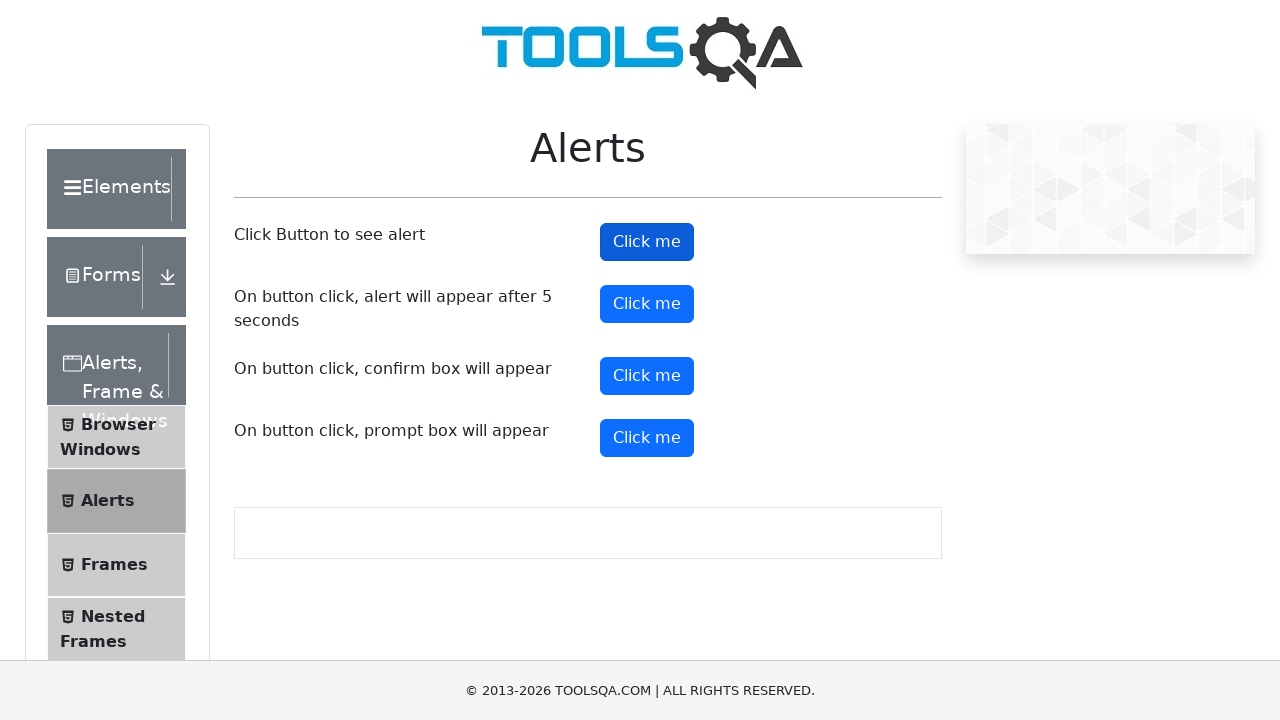

Clicked timer alert button at (647, 304) on xpath=//button[@id='timerAlertButton']
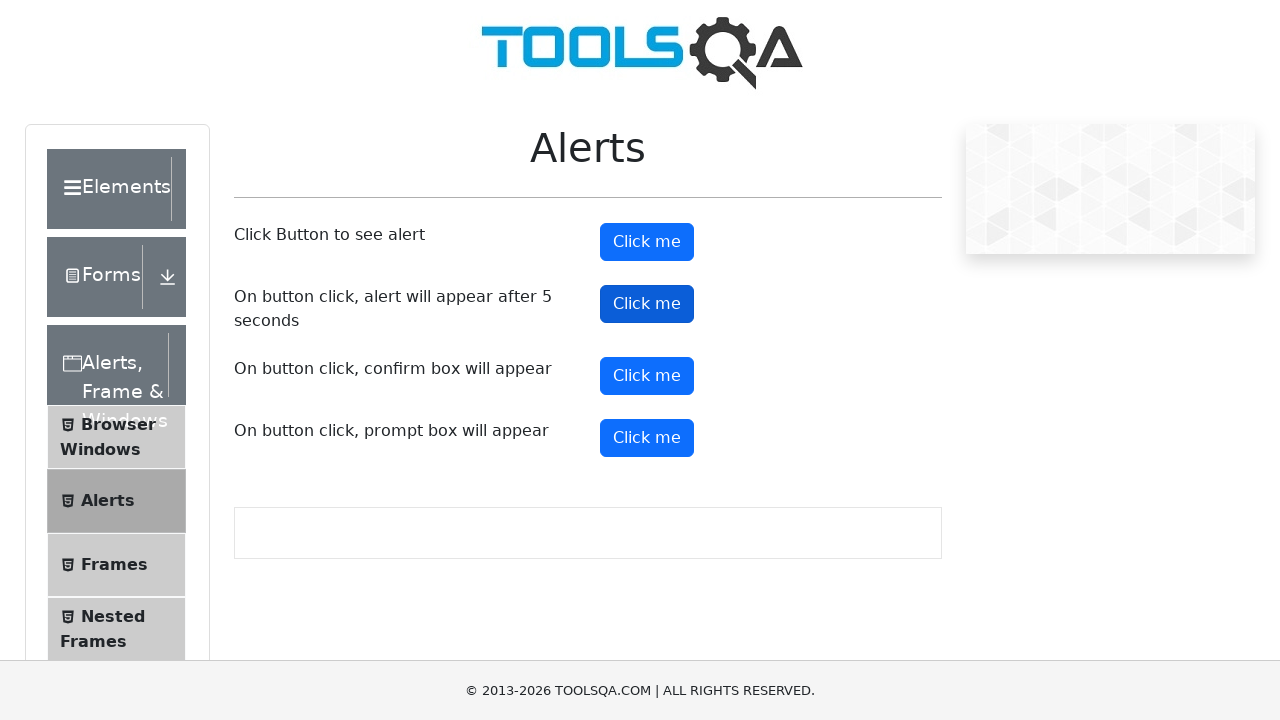

Timed alert handled by dialog handler
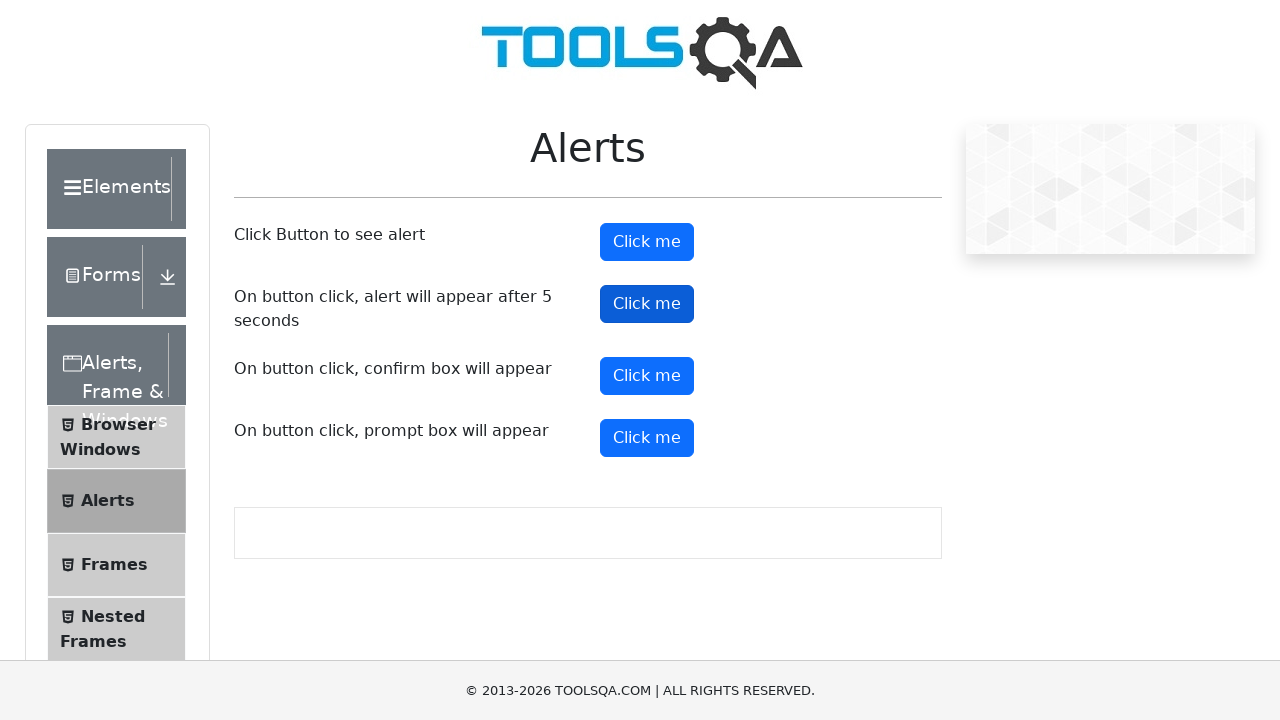

Clicked confirmation dialog button using JavaScript
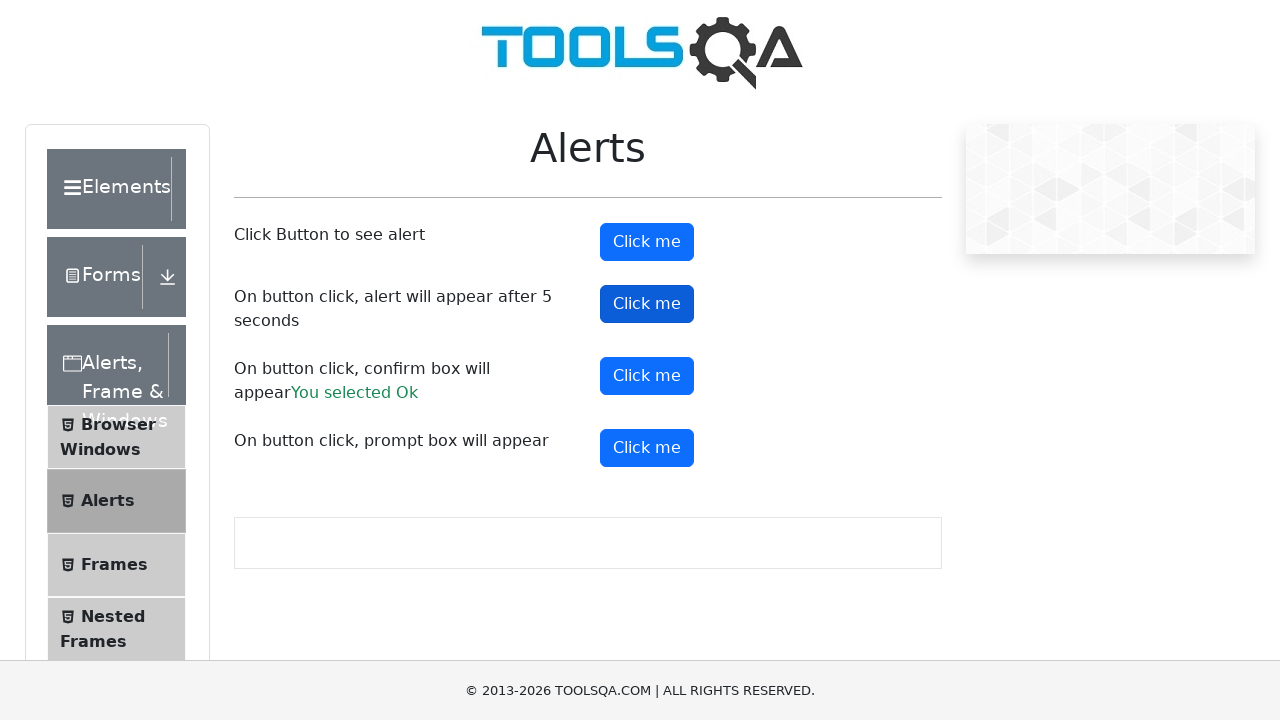

Set up dialog handler to dismiss confirmation dialog
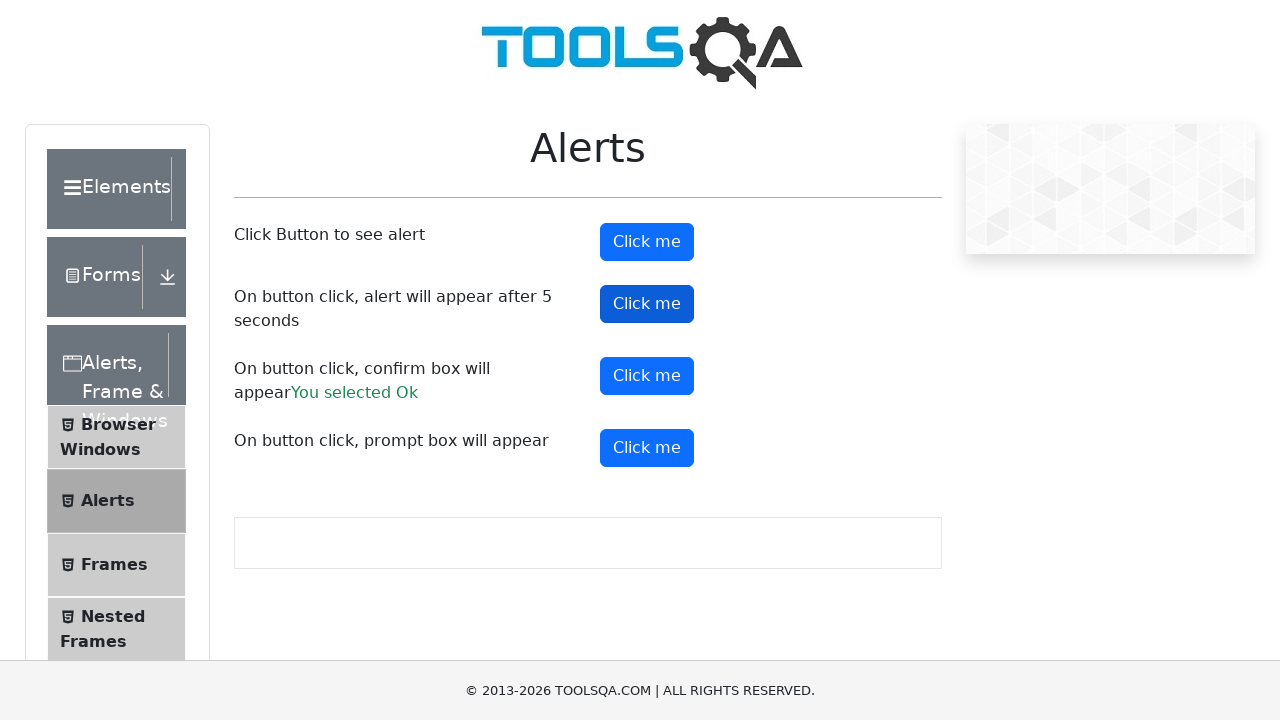

Clicked prompt dialog button using JavaScript
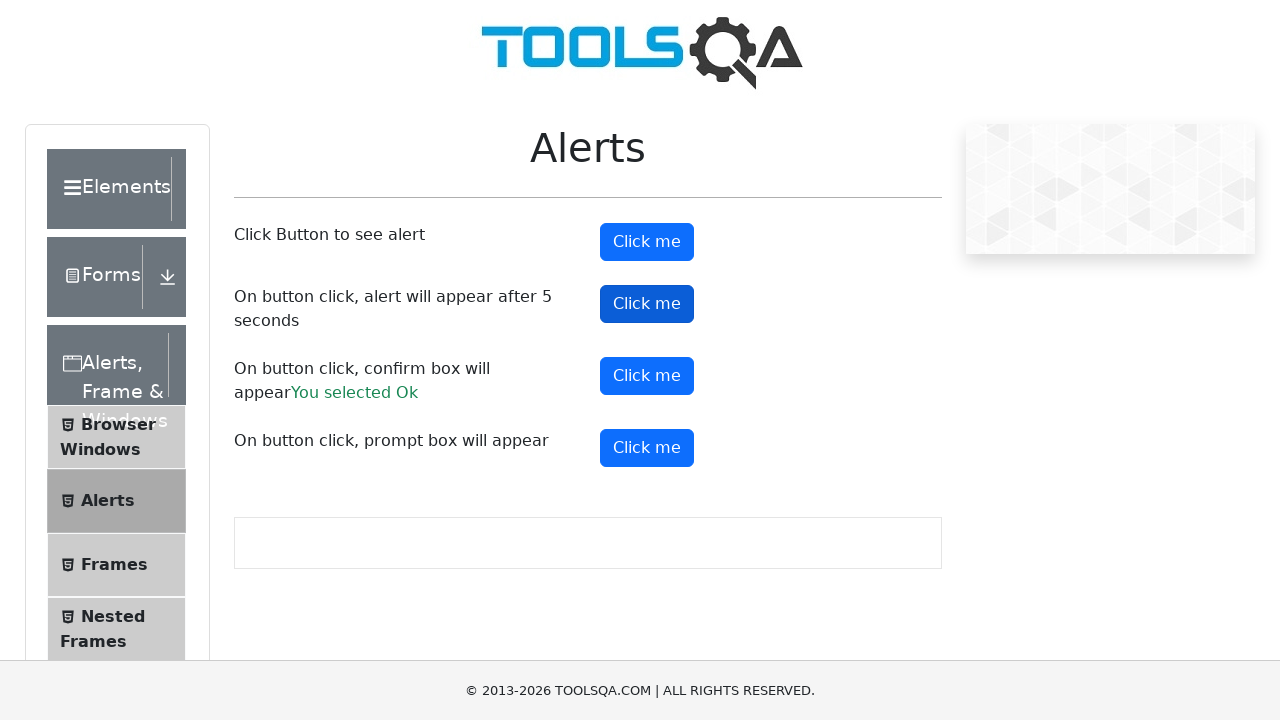

Set up dialog handler to accept prompt with text 'Utkarshaa Academy'
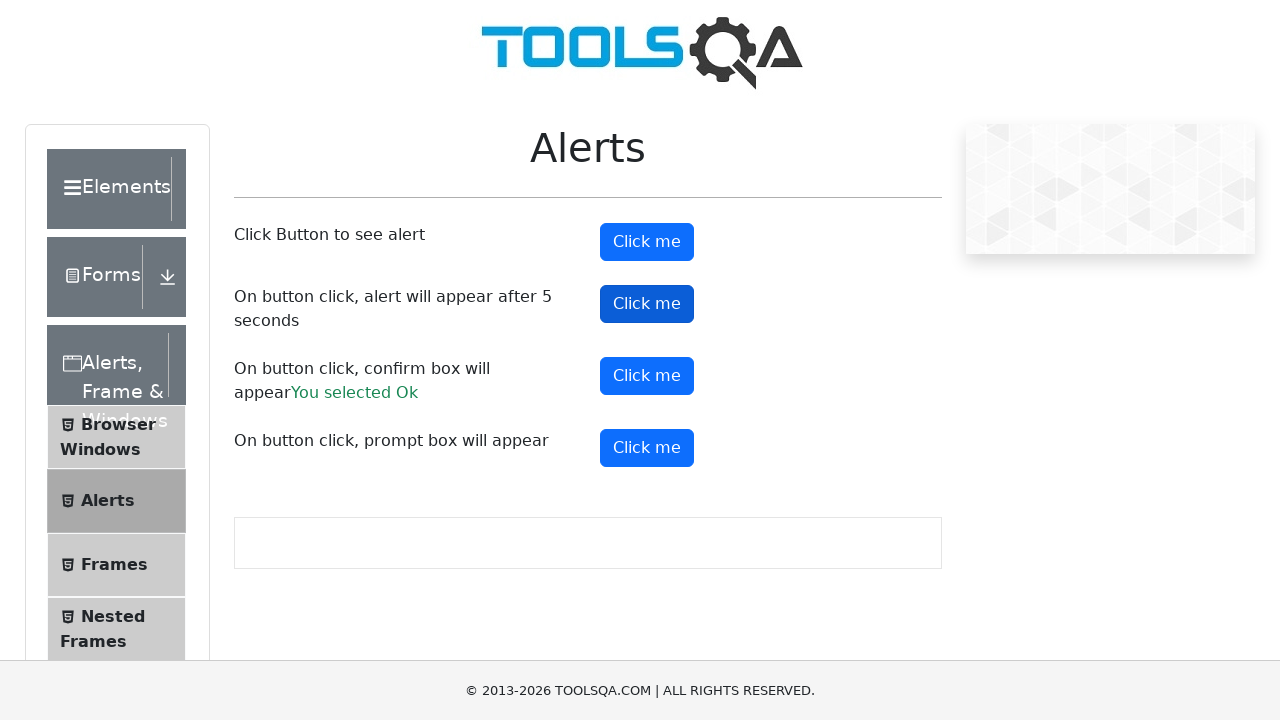

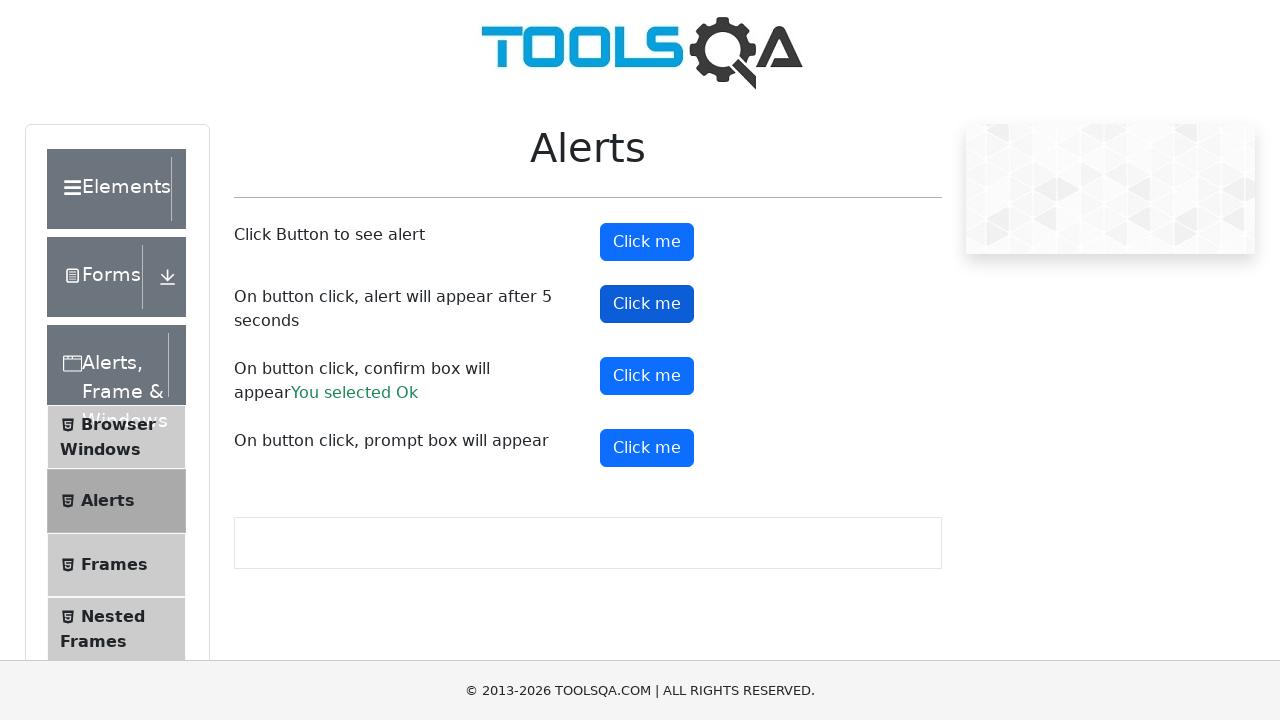